Tests filling a textarea using tag name selector

Starting URL: http://seleniumplayground.vectordesign.gr/

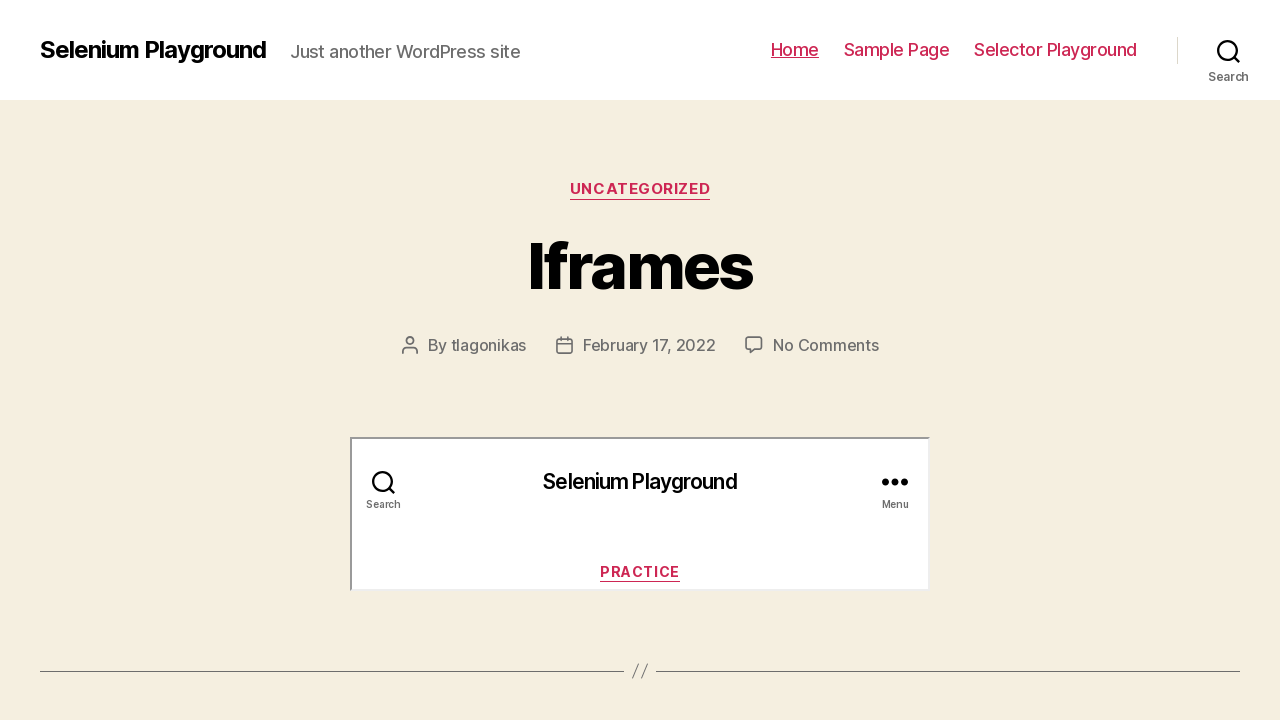

Filled textarea with 'Hello Tag Name Selector' using tag name selector on textarea
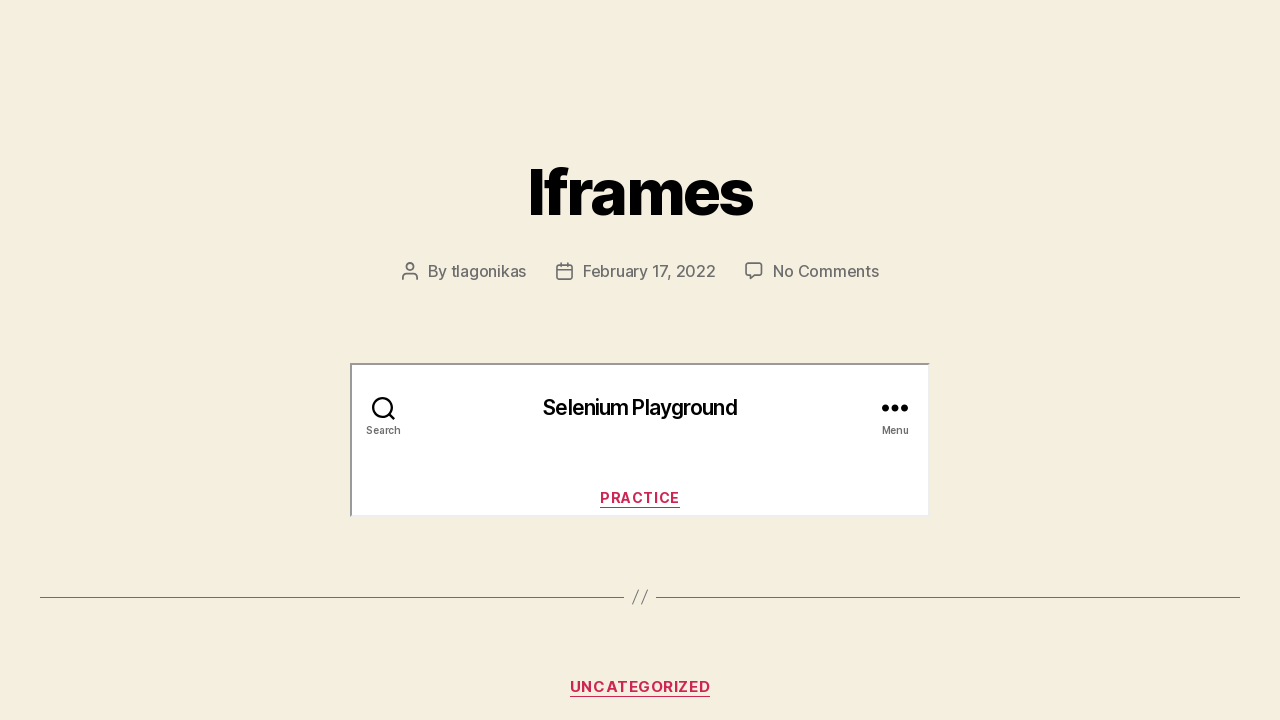

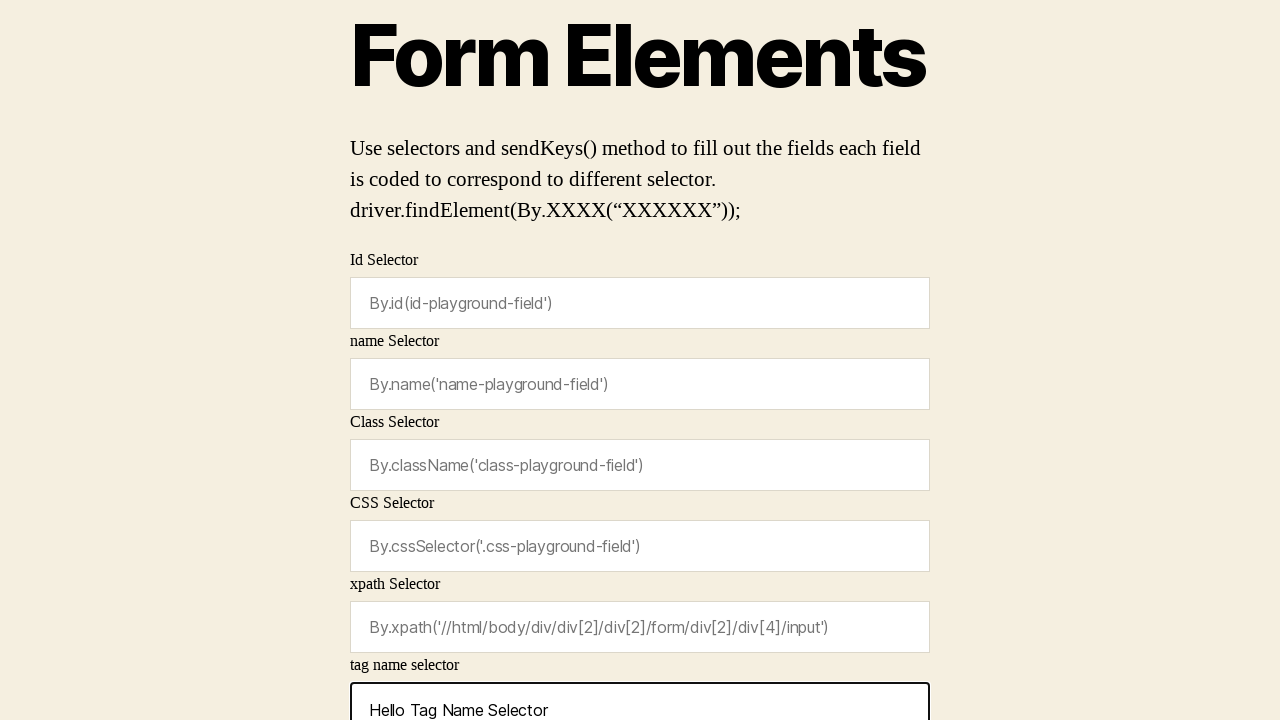